Tests file upload functionality by selecting a file via the file input element, clicking the submit button, and verifying the uploaded filename is displayed on the confirmation page.

Starting URL: https://the-internet.herokuapp.com/upload

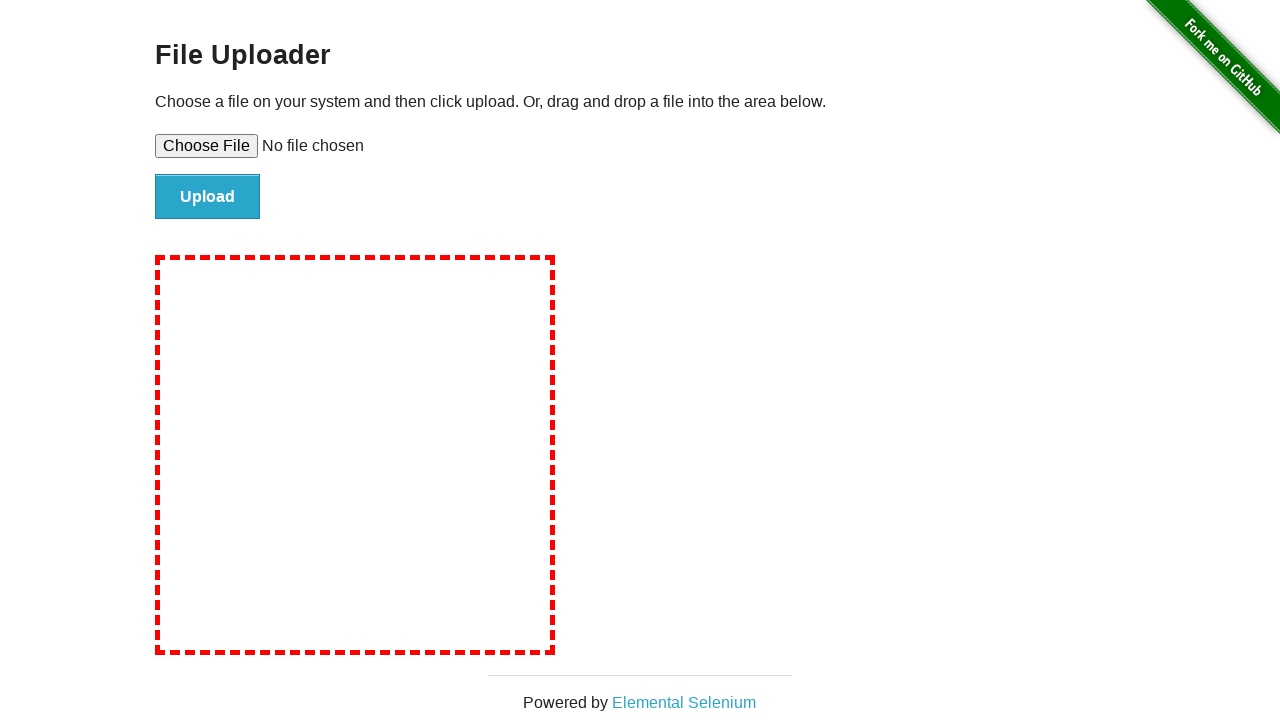

Set file input to upload test-upload-file.txt
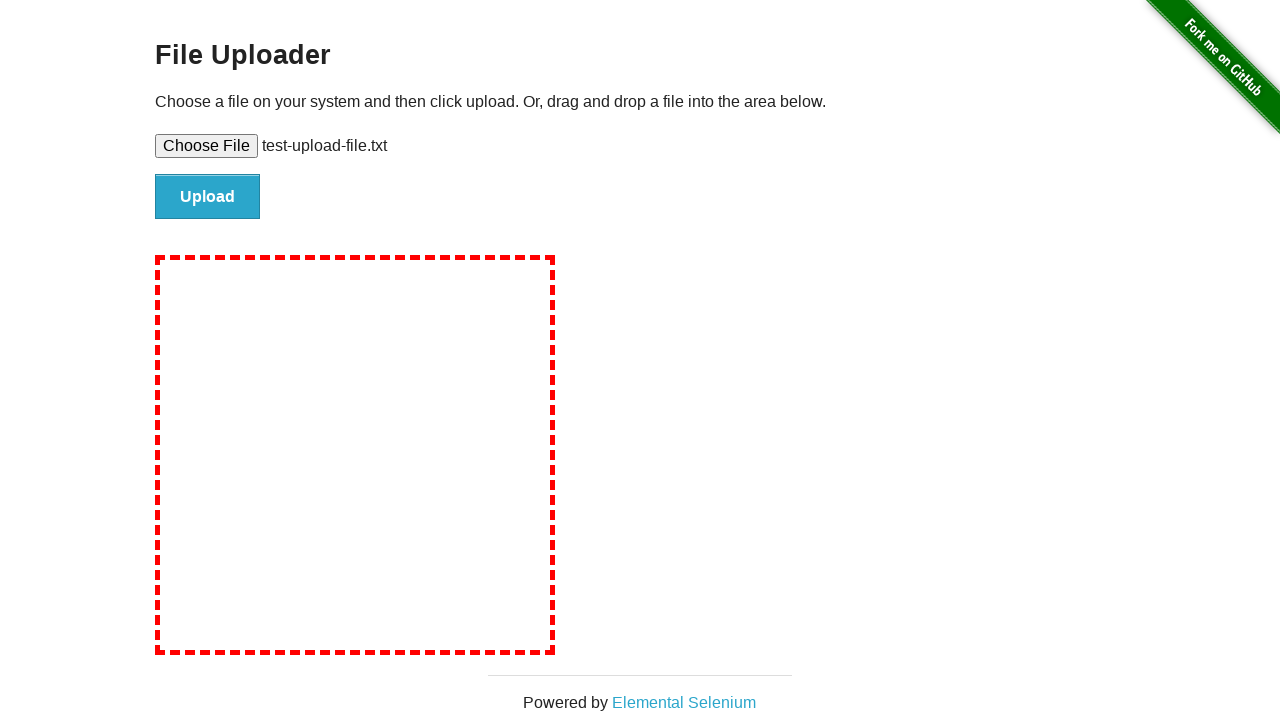

Clicked submit button to upload file at (208, 197) on #file-submit
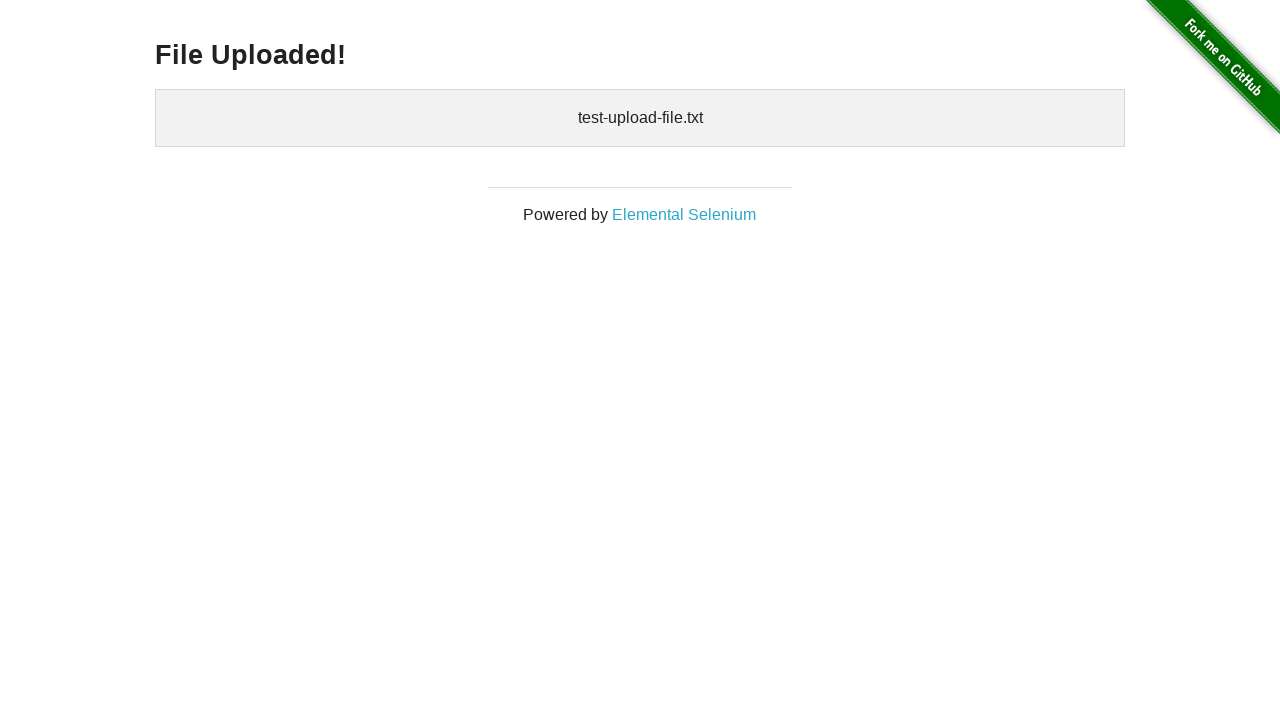

File upload confirmation page loaded with uploaded files section
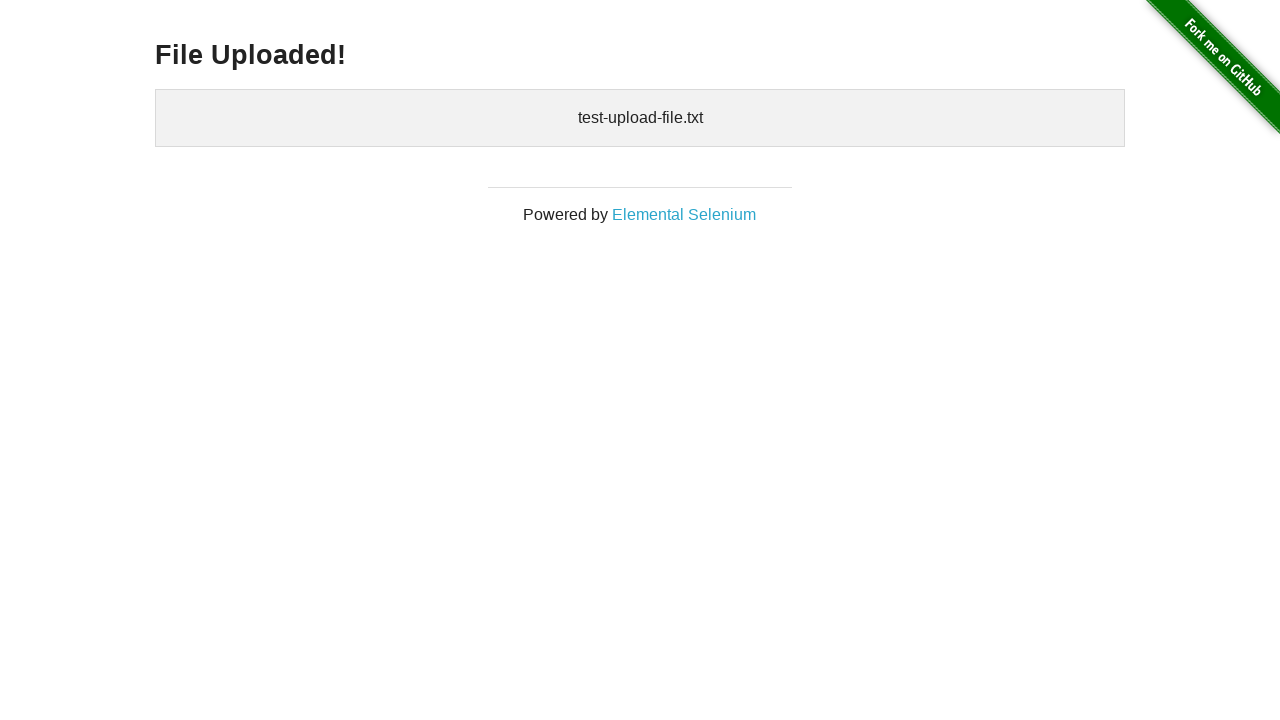

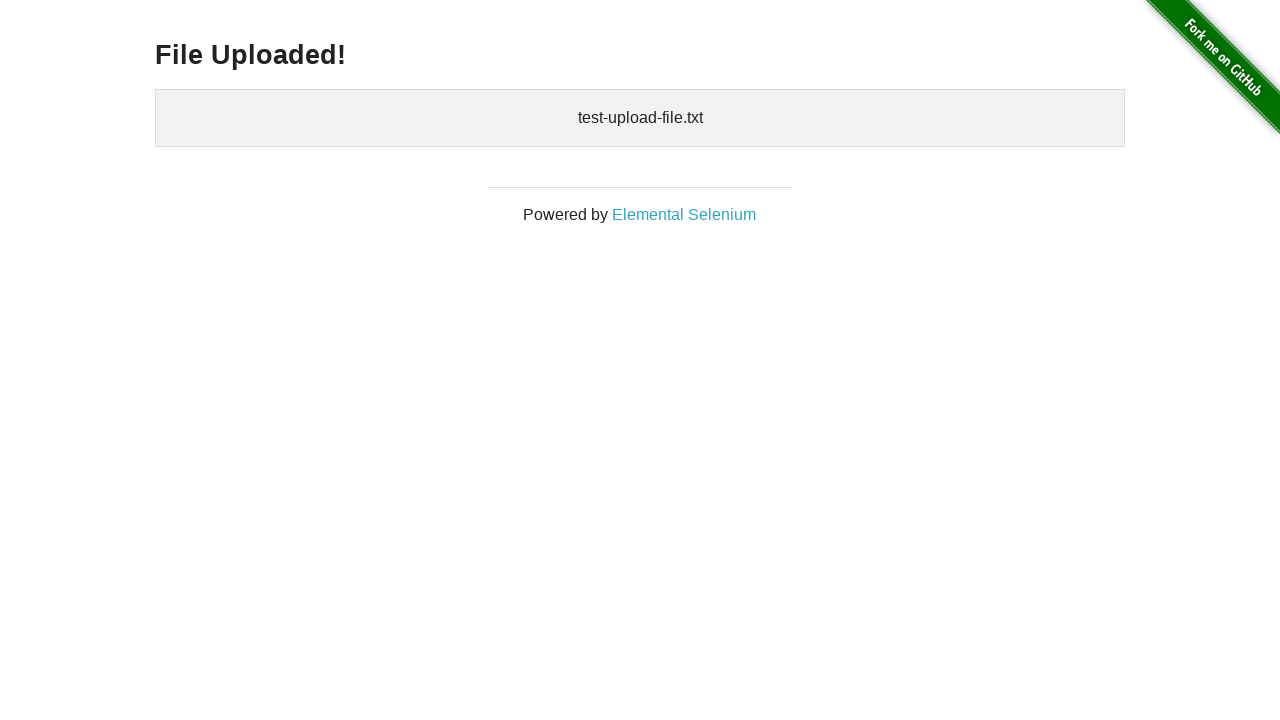